Navigates to login practice page for visual testing purposes

Starting URL: https://rahulshettyacademy.com/loginpagePractise/

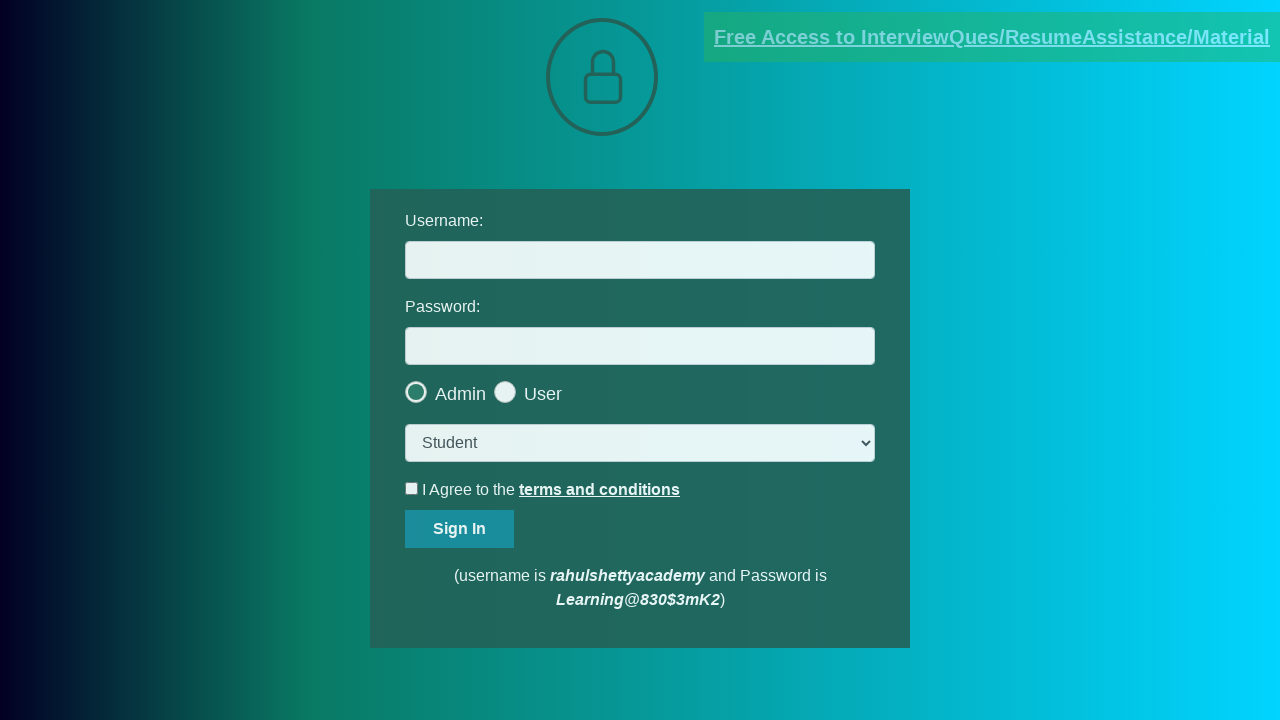

Waited for page to fully load (networkidle)
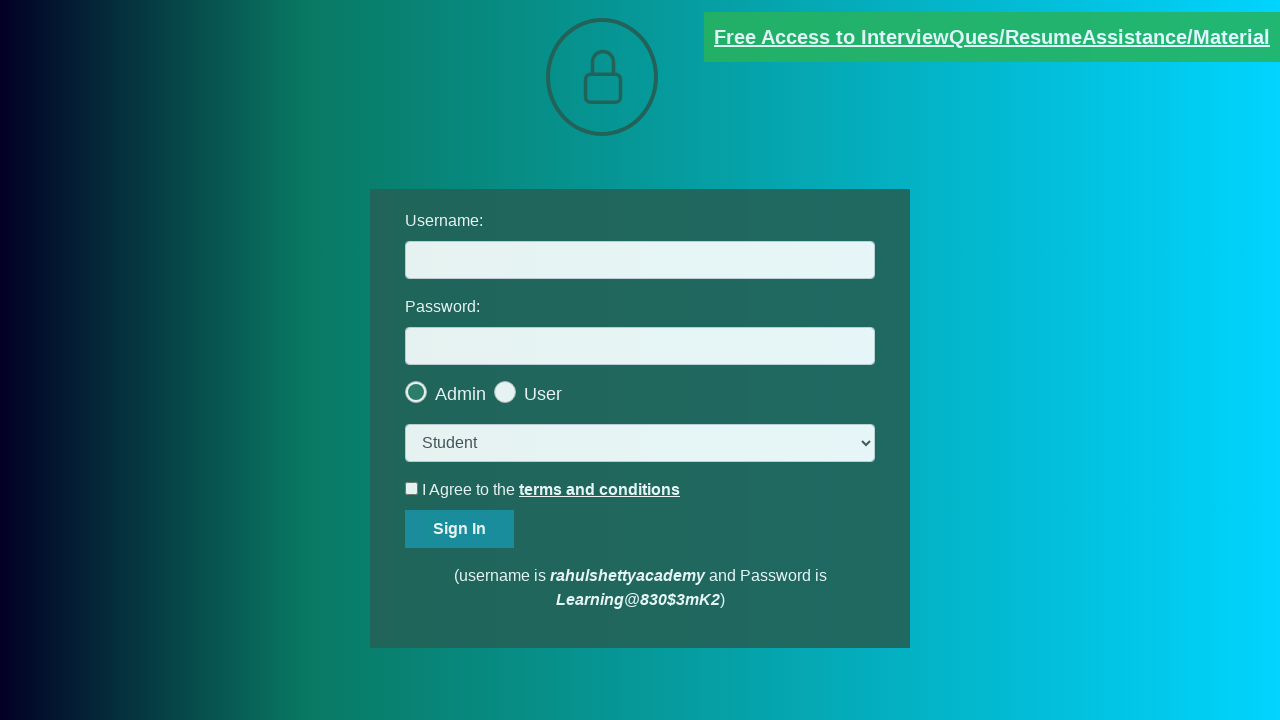

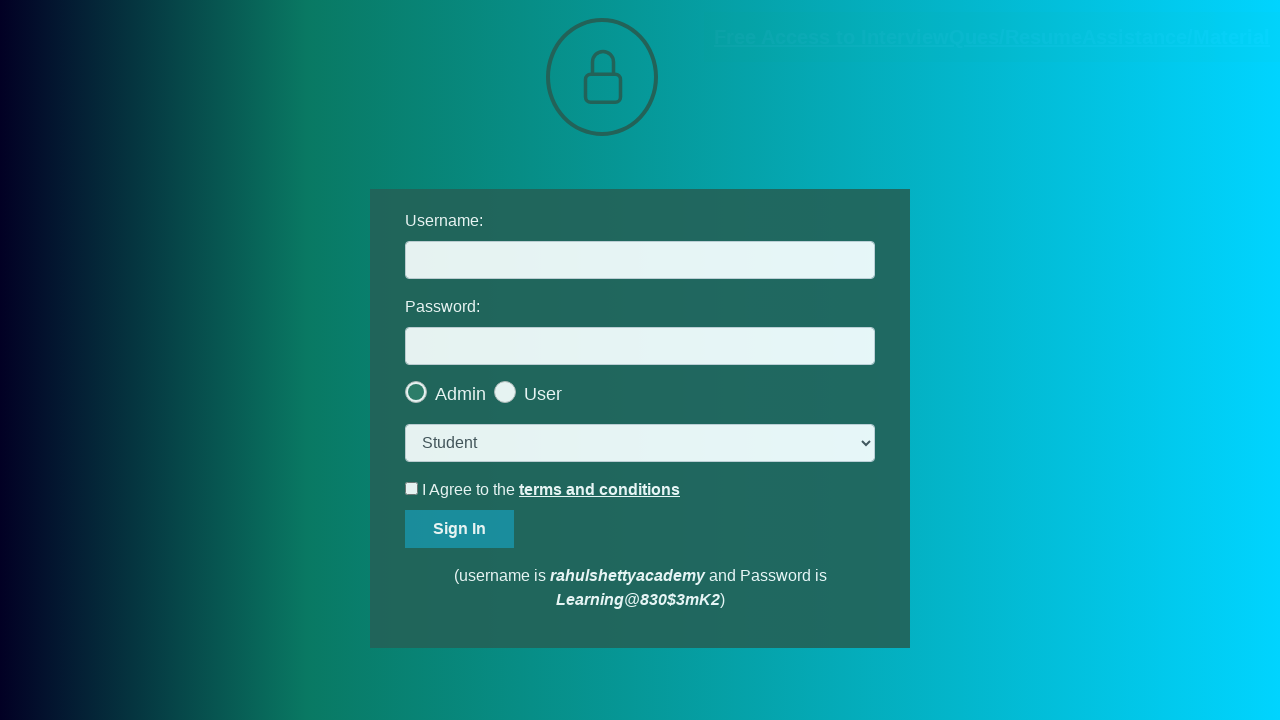